Tests checkbox interaction by clicking multiple checkboxes on a form demonstration page

Starting URL: http://www.tizag.com/htmlT/htmlcheckboxes.php

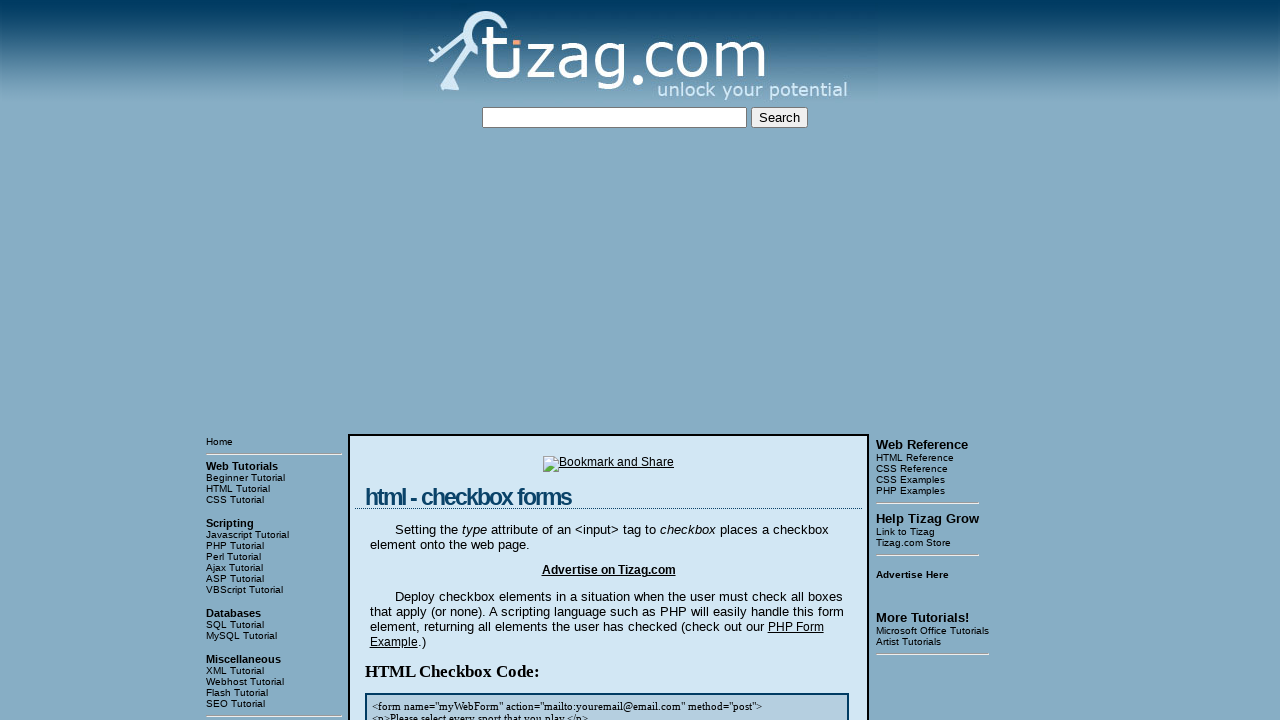

Waited for first checkbox to be visible
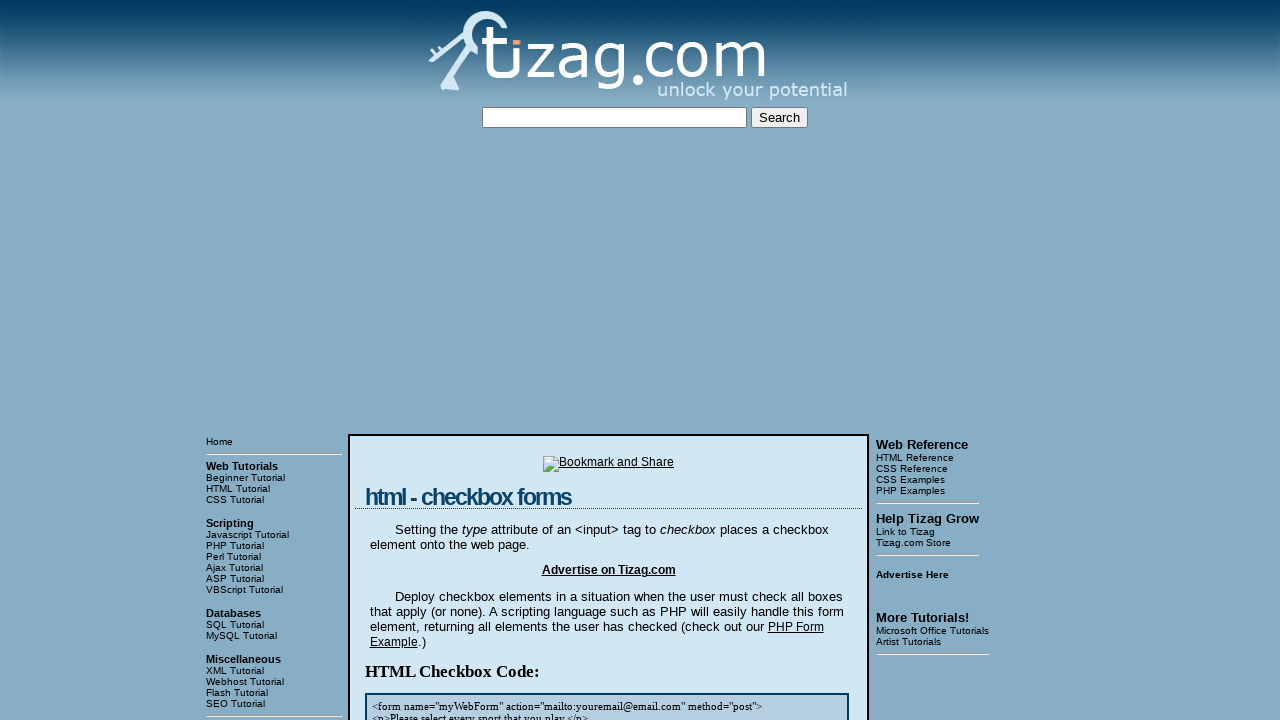

Clicked first checkbox at (422, 360) on xpath=//div[4]//input[1]
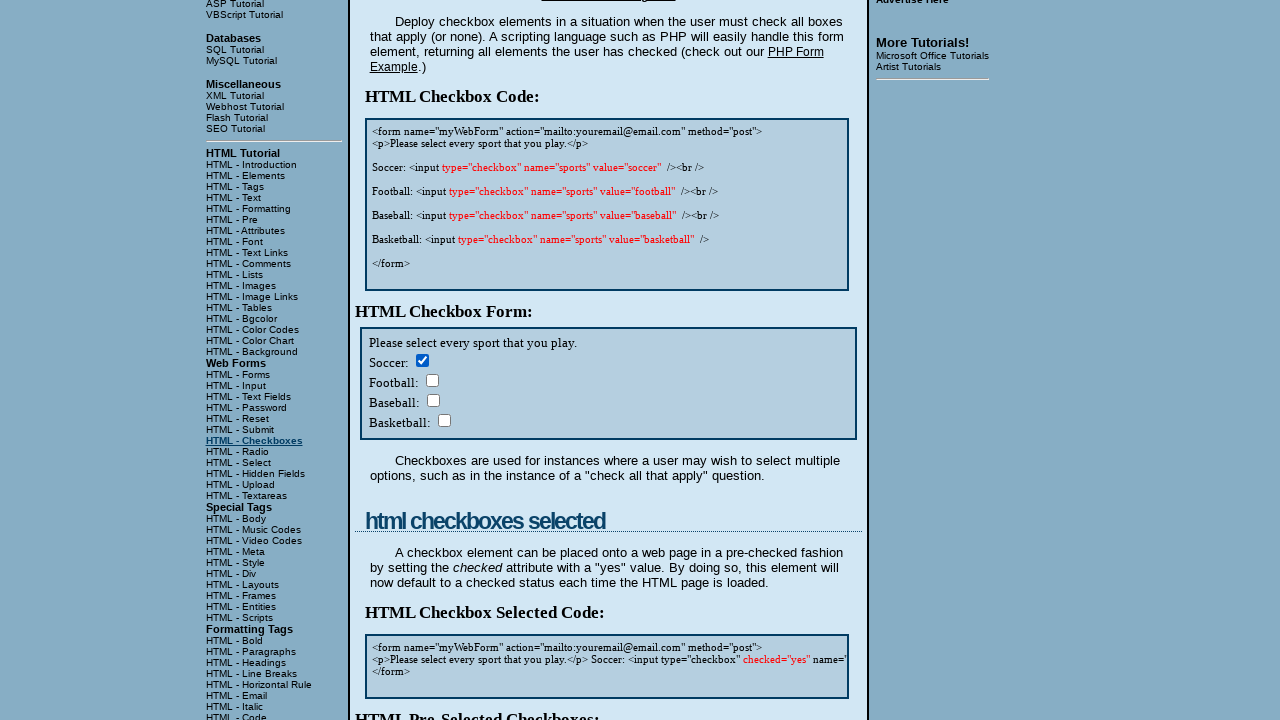

Clicked second checkbox at (432, 380) on xpath=//div[4]//input[2]
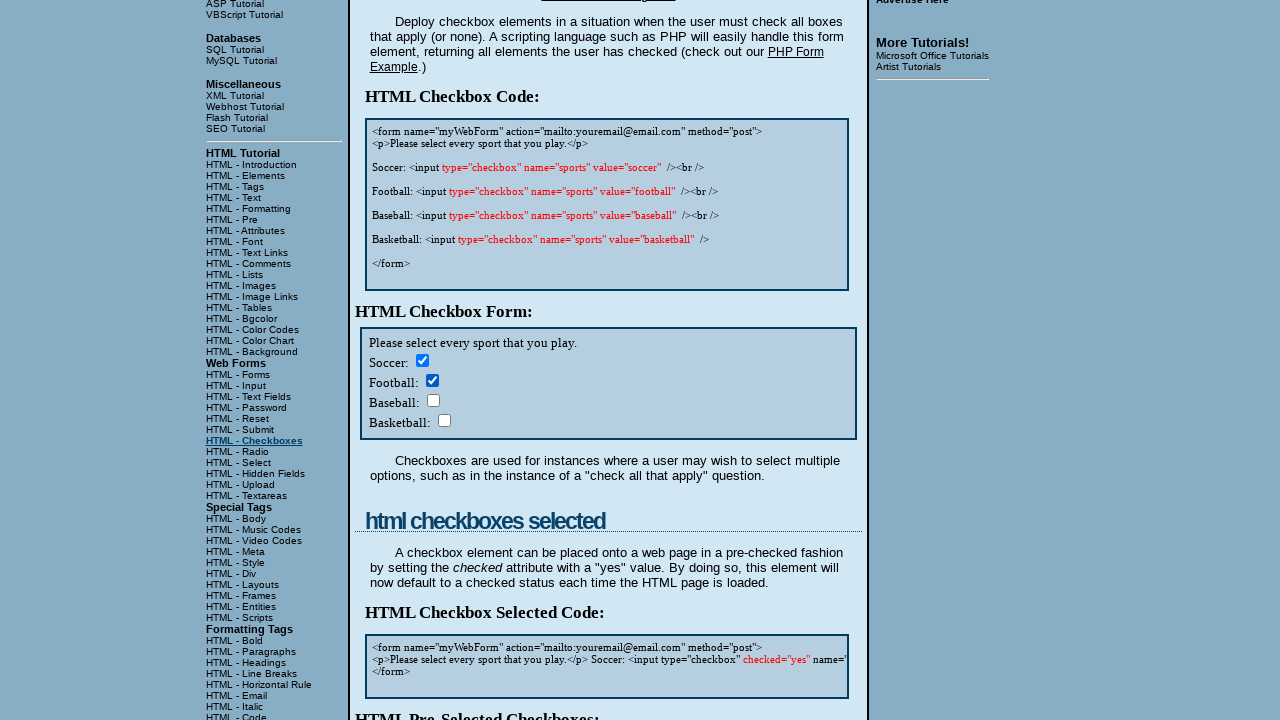

Clicked third checkbox at (433, 400) on xpath=//div[4]//input[3]
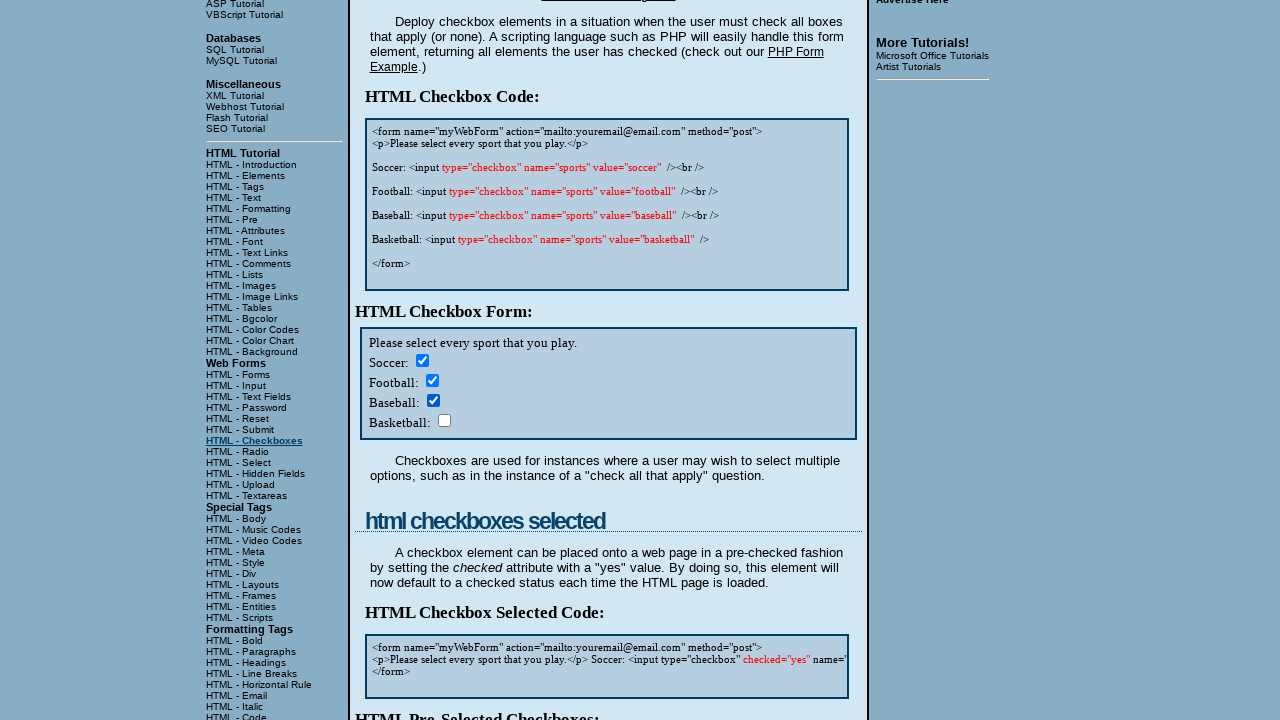

Clicked fourth checkbox at (444, 420) on xpath=//div[4]//input[4]
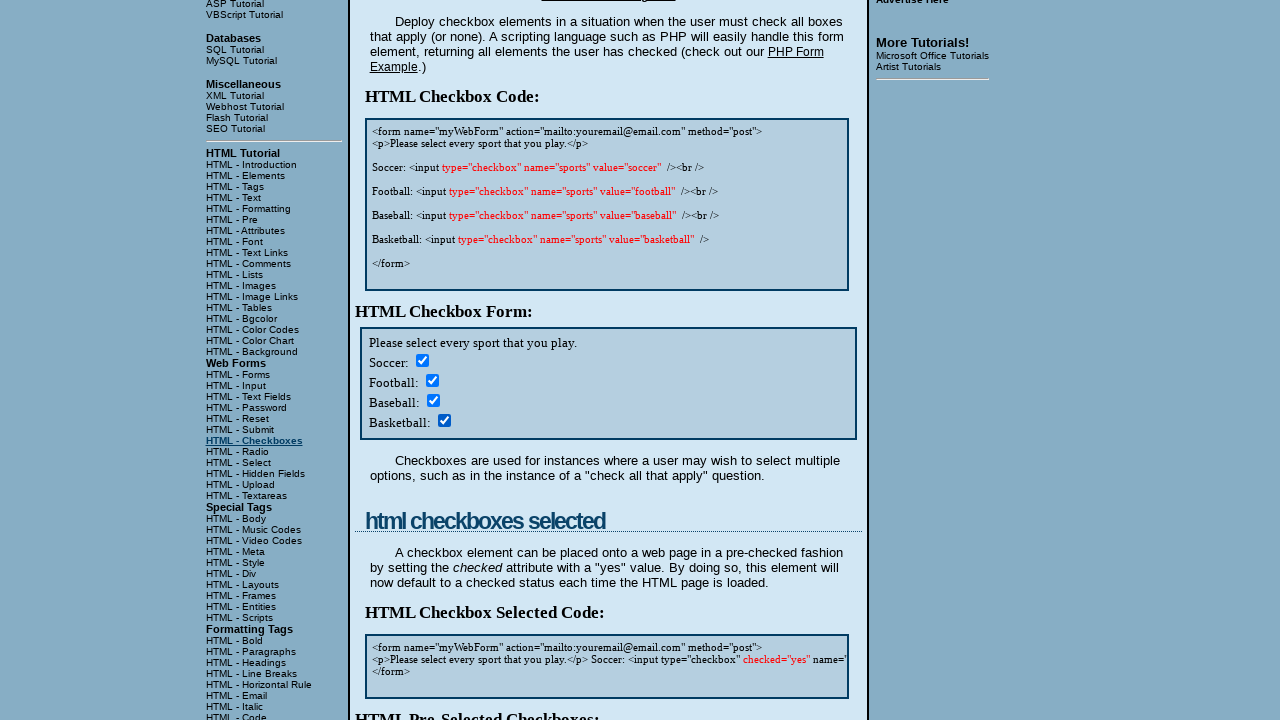

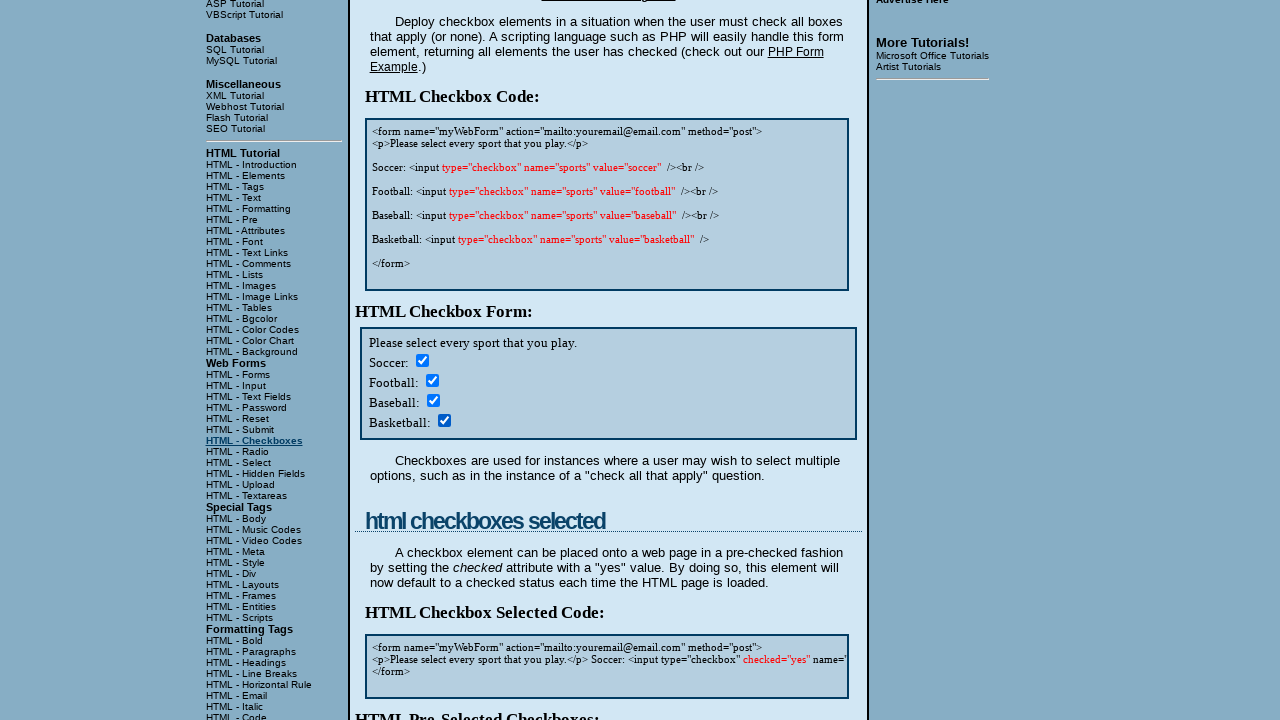